Navigates to OrangeHRM demo page and clicks on the "OrangeHRM, Inc" link which opens a new browser window, demonstrating link clicking and multi-window handling.

Starting URL: https://opensource-demo.orangehrmlive.com/web/index.php/auth/login

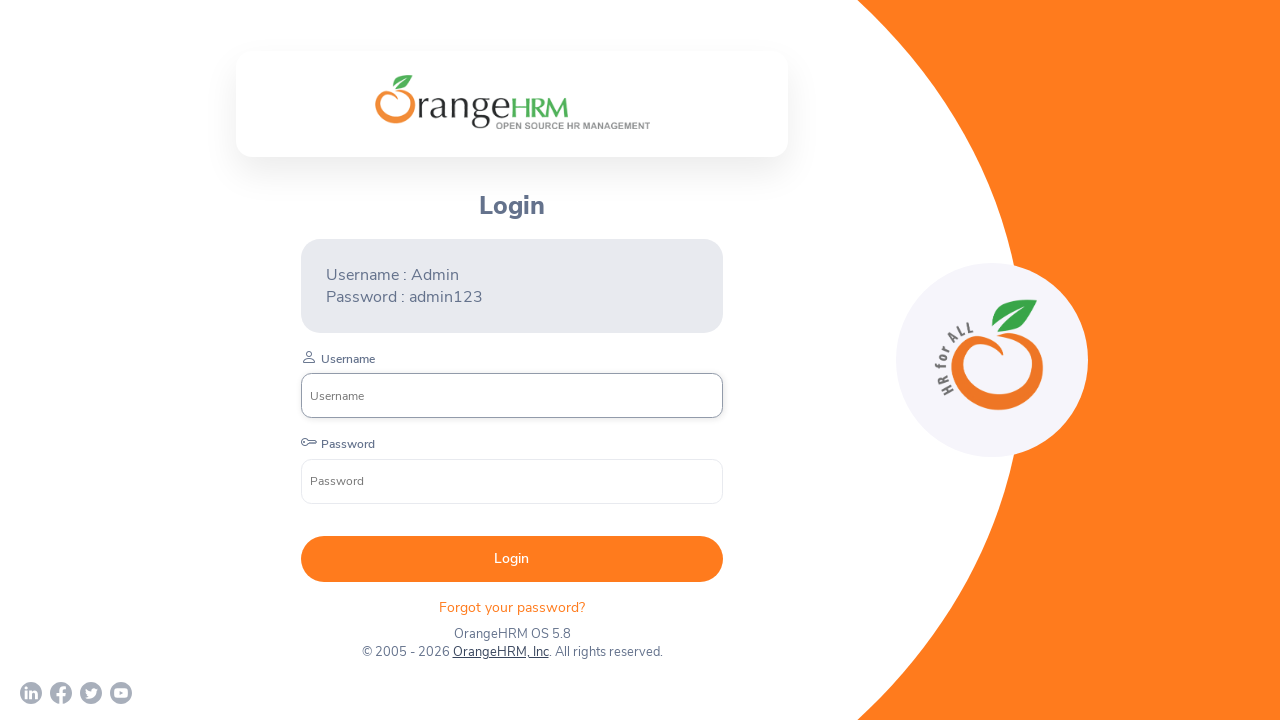

Waited for page to load (networkidle state)
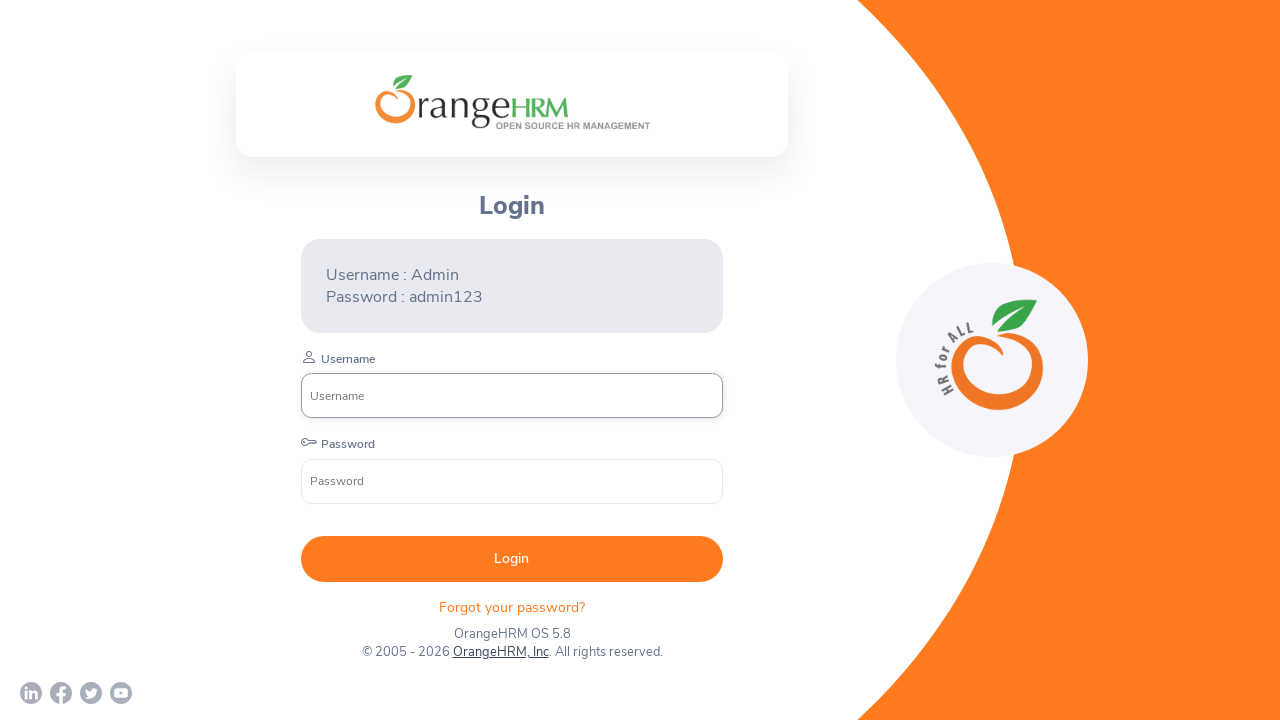

Clicked on 'OrangeHRM, Inc' link at (500, 652) on text=OrangeHRM, Inc
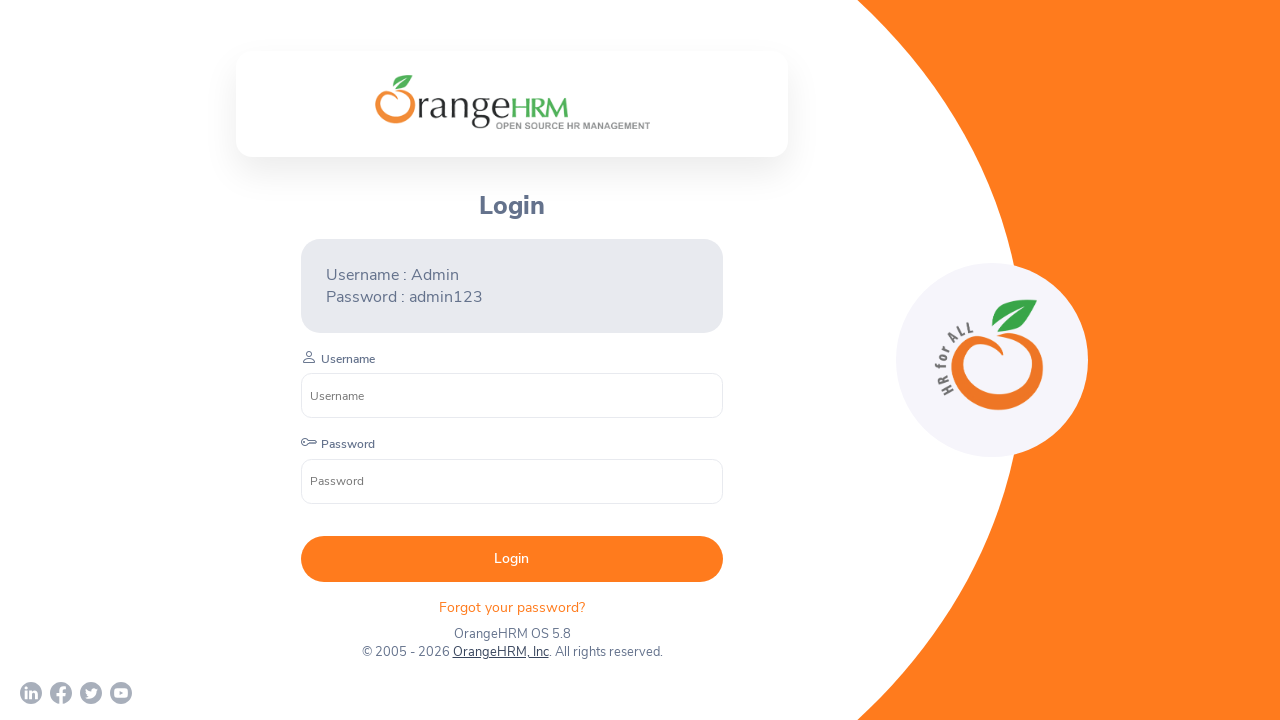

Waited 2 seconds for new window to open
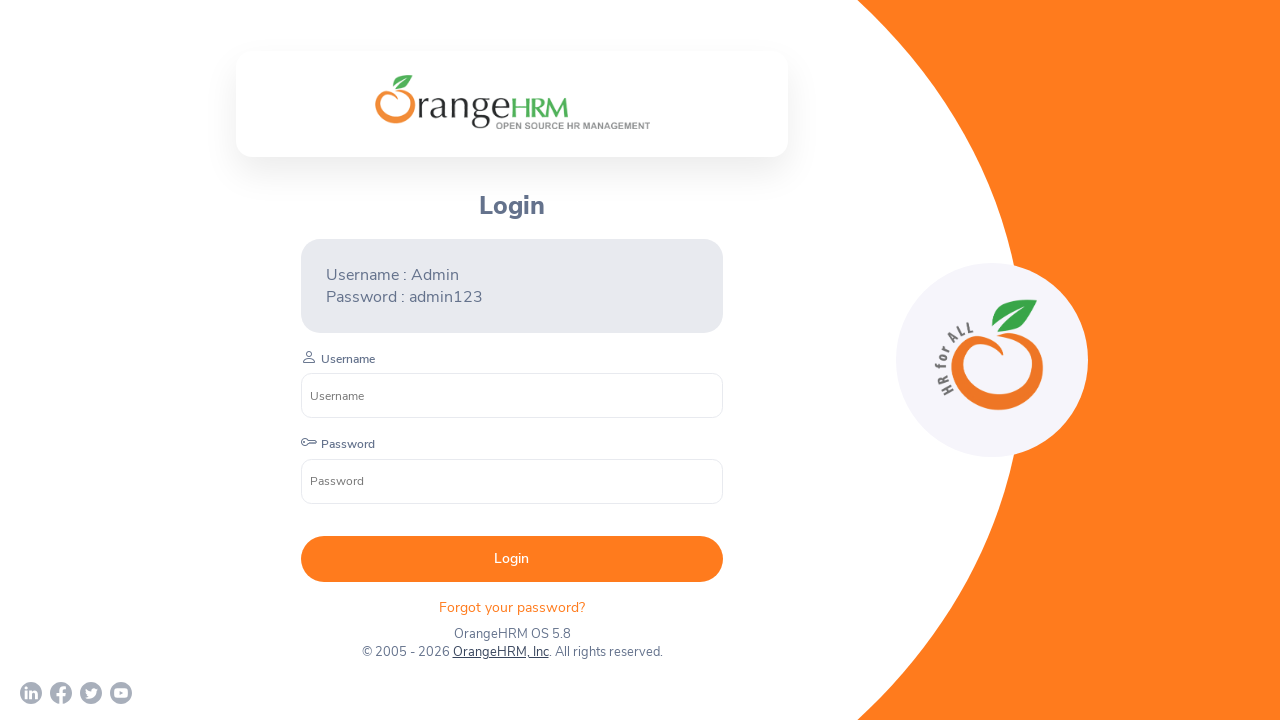

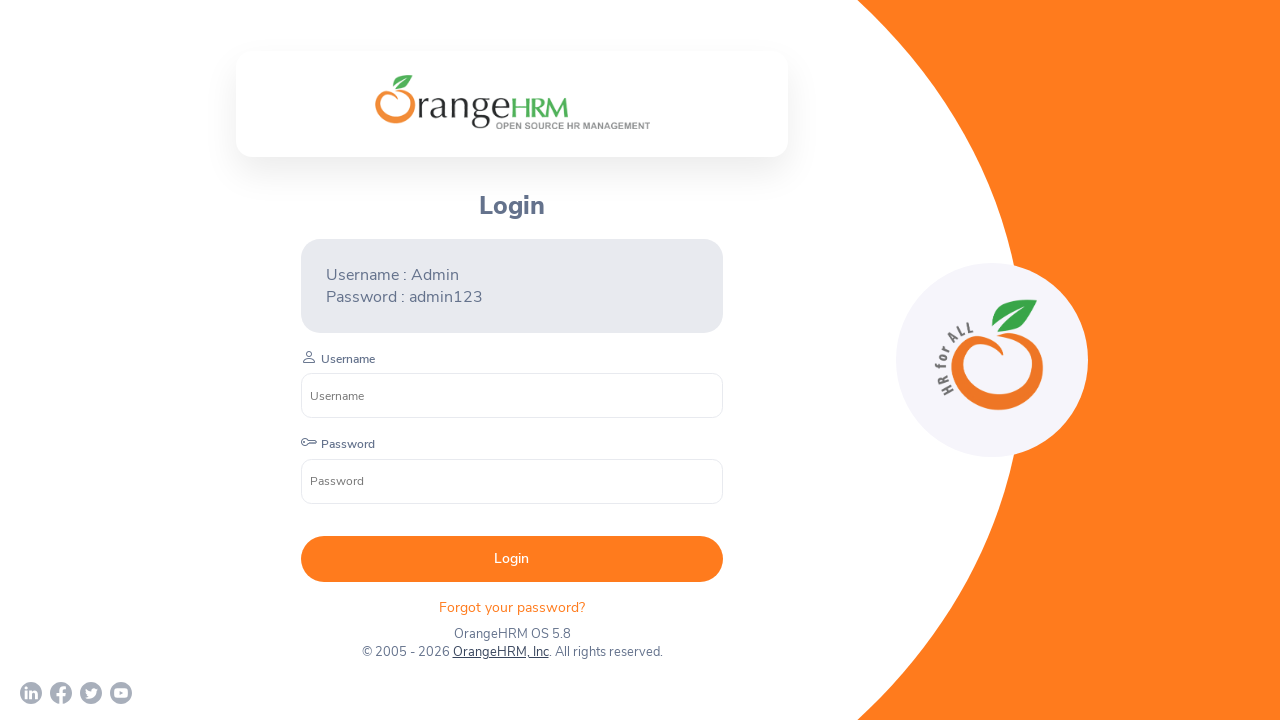